Tests form interactions on a test page by clicking a button, filling text input and textarea, selecting a dropdown option, and checking a checkbox, verifying each action updates a message element.

Starting URL: https://s3.amazonaws.com/webdriver-testing-website/form.html

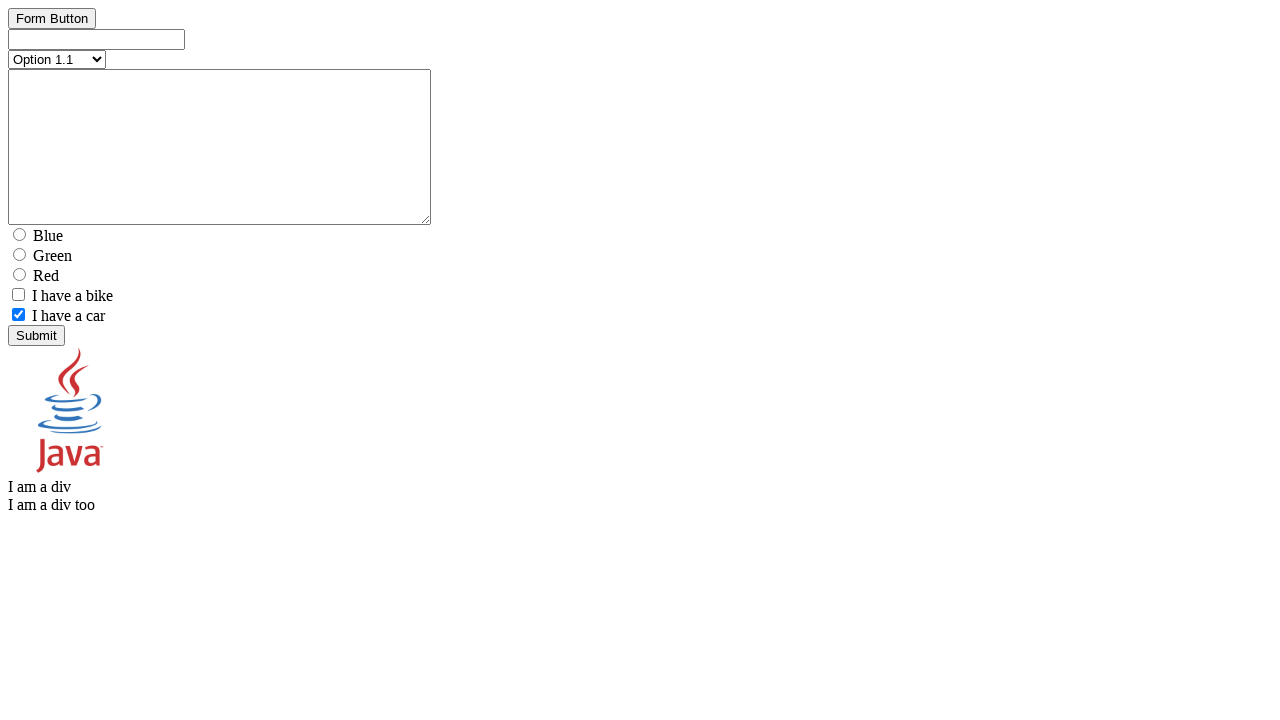

Clicked the button element at (52, 36) on #button_element
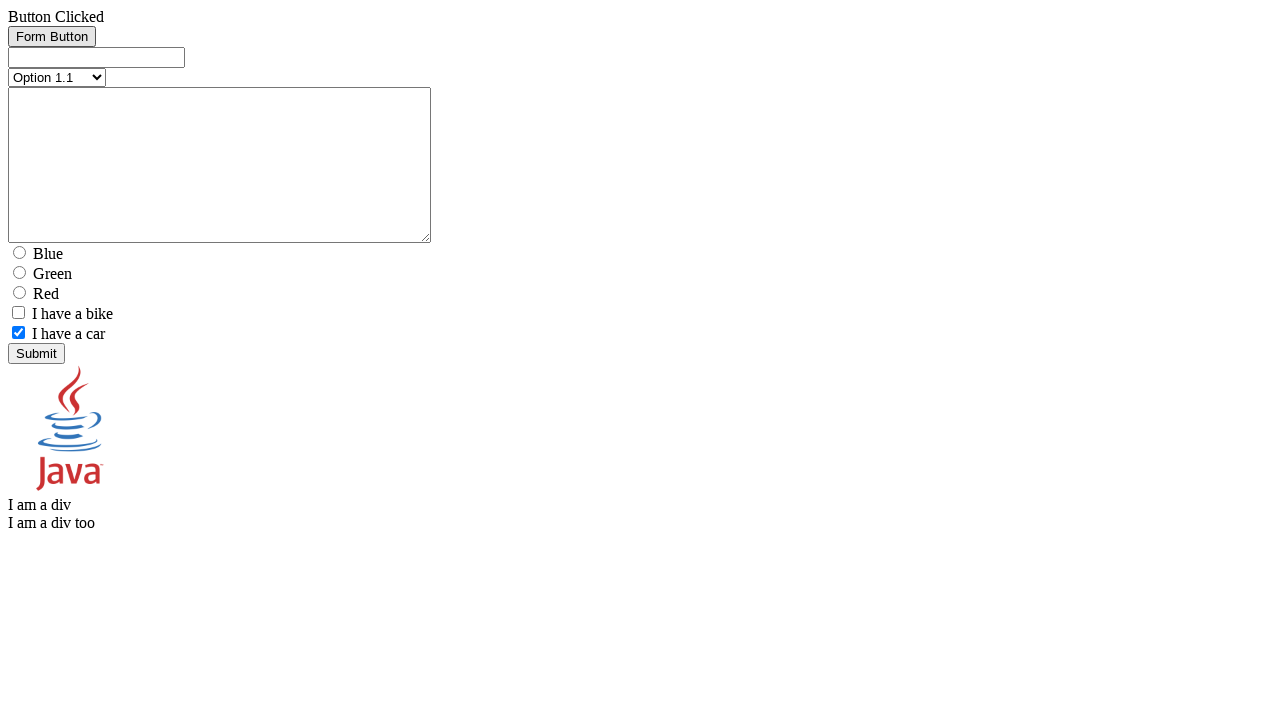

Filled text input field with 'test text' on #text_element
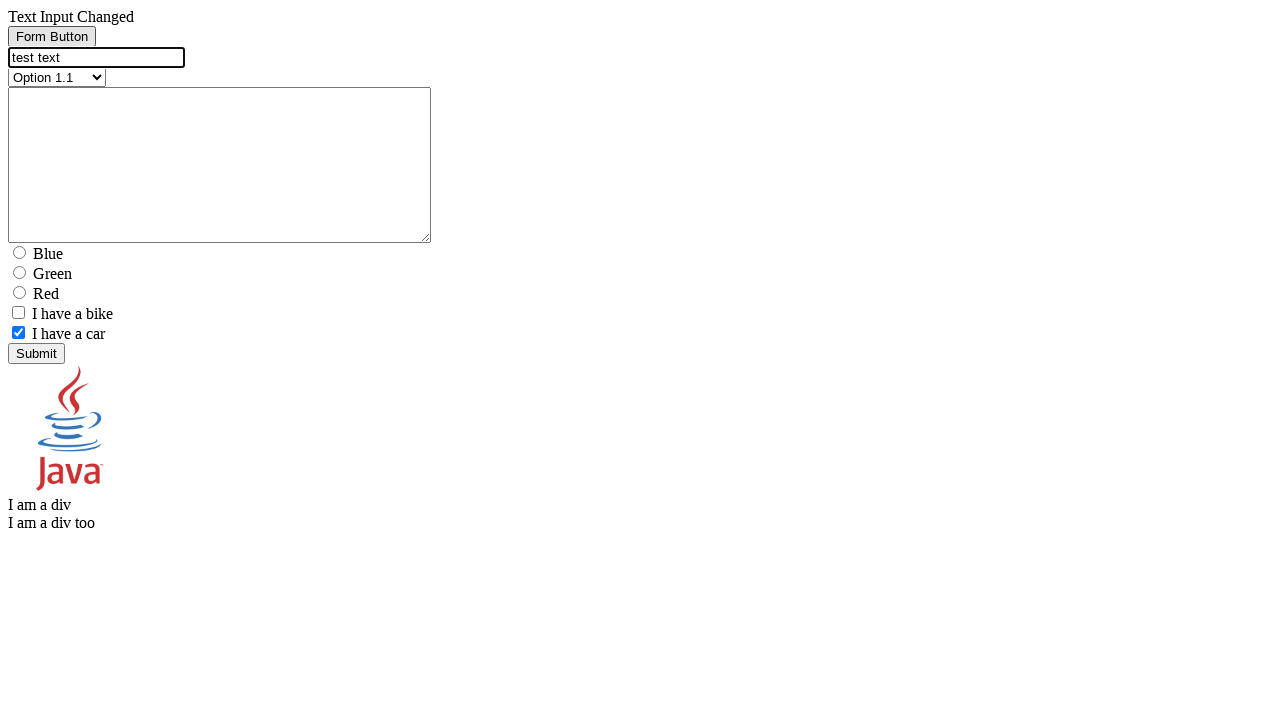

Filled textarea field with 'test text' on #textarea_element
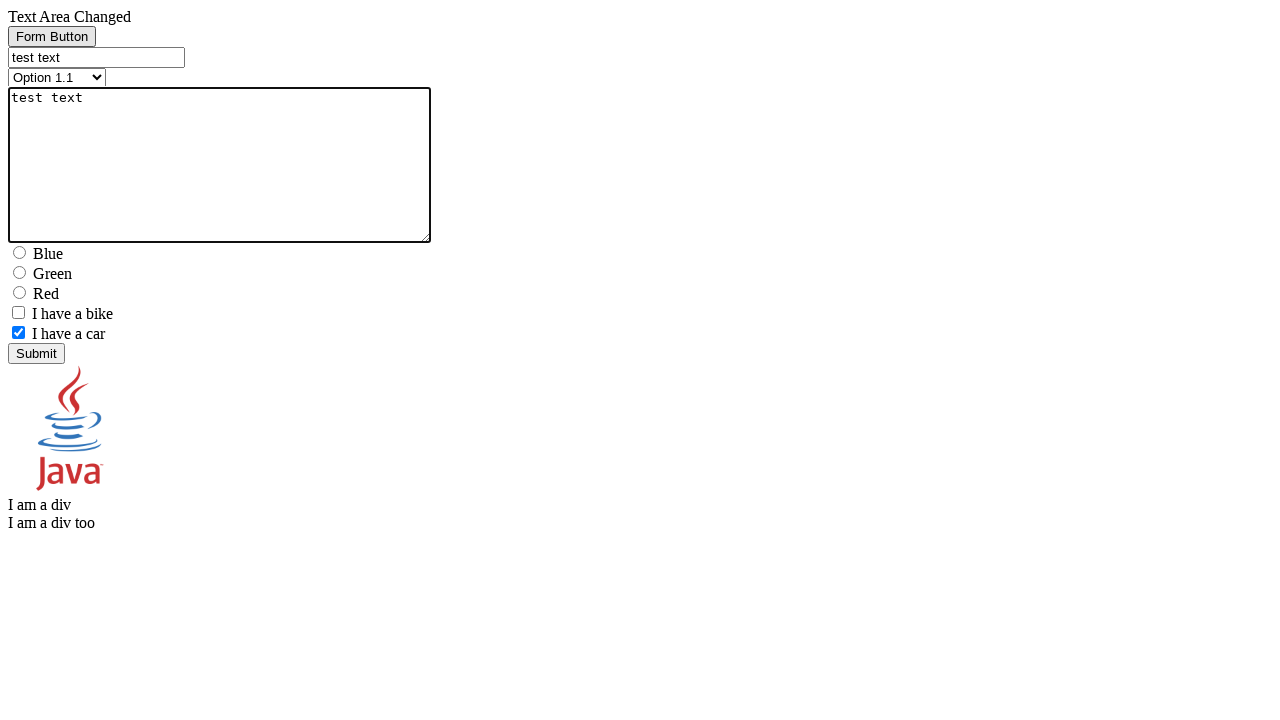

Selected 'Option 2.1' from dropdown on [name=select_element]
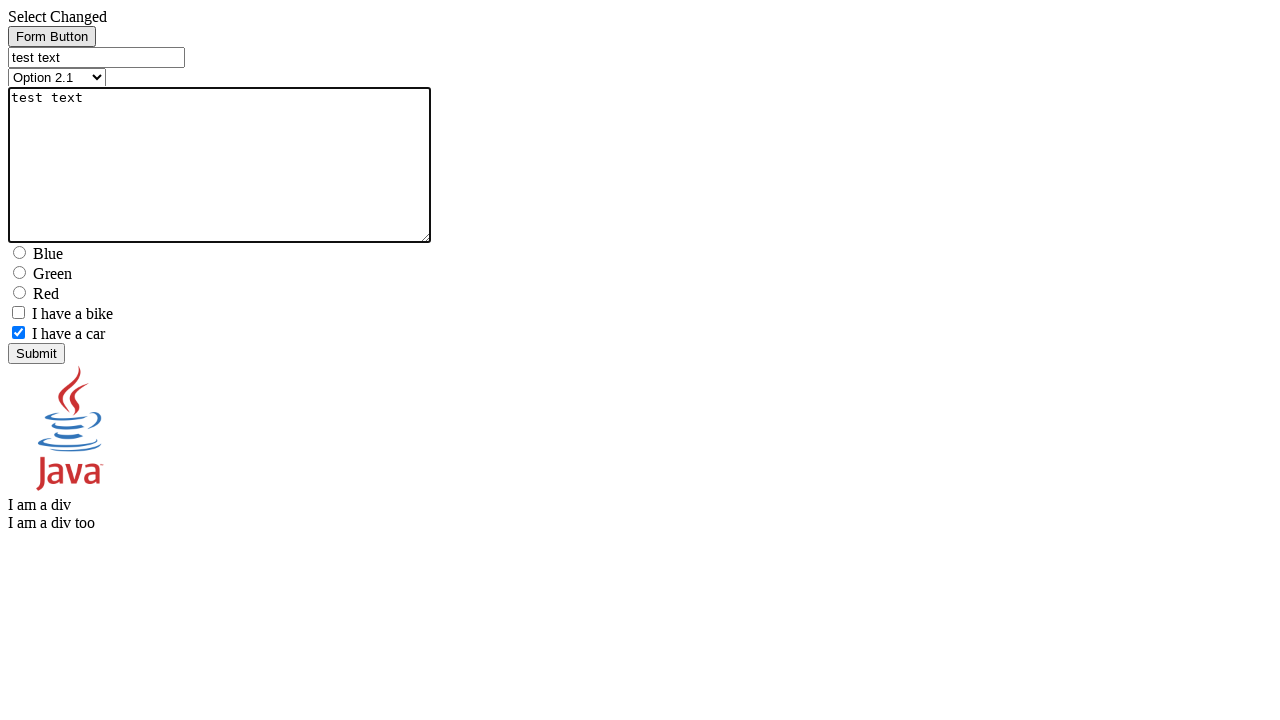

Checked the checkbox element at (18, 312) on xpath=//*[@name='checkbox1_element']
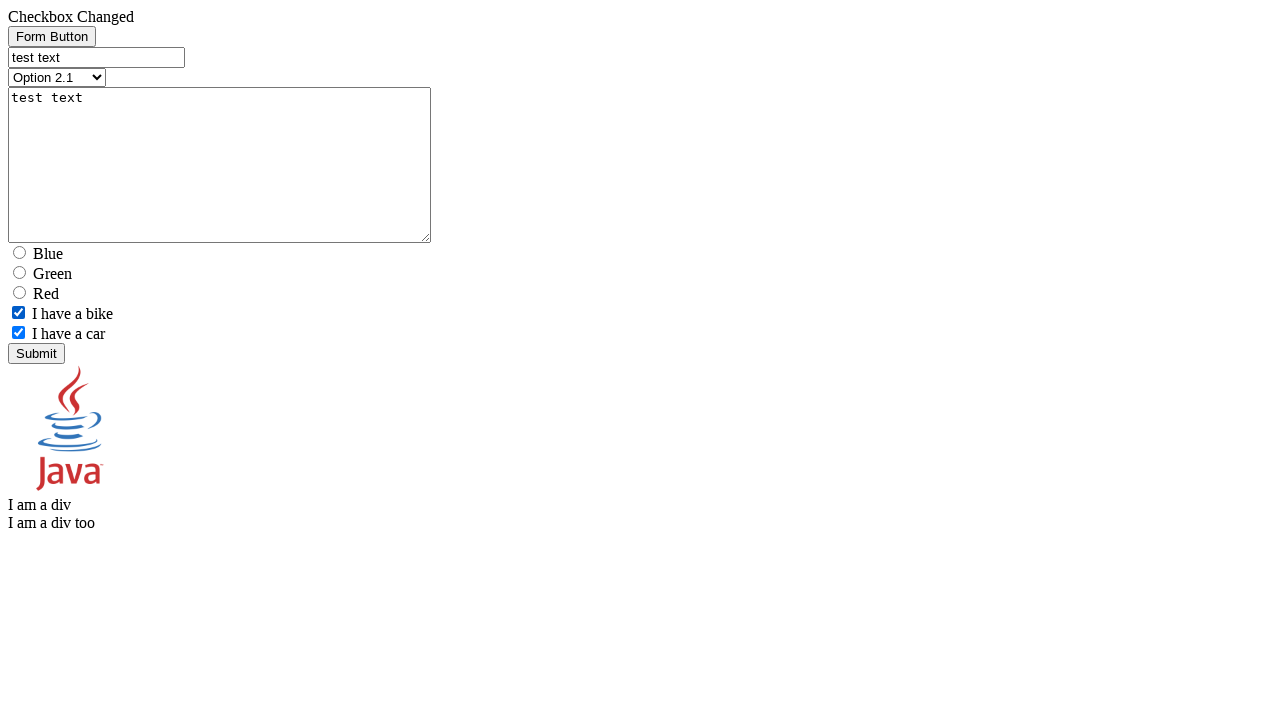

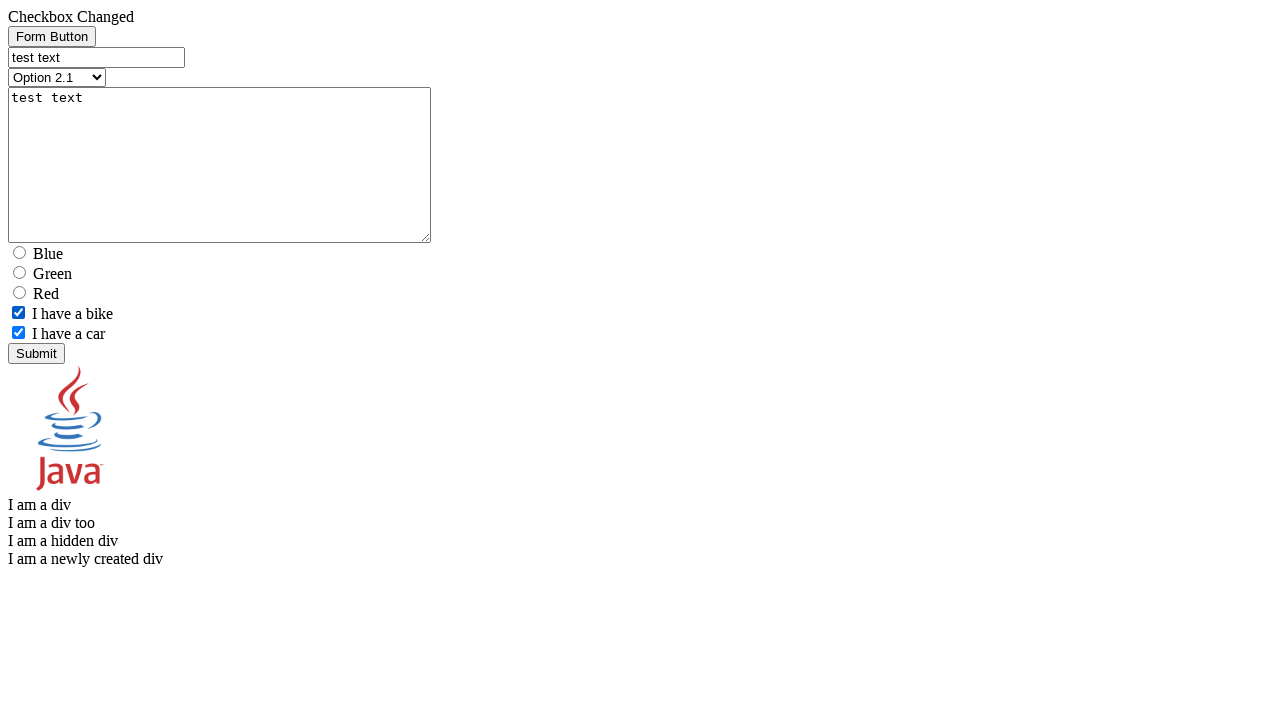